Clicks a button to trigger an alert dialog, accepts it, reads a value, calculates a mathematical result, fills the answer and submits.

Starting URL: http://suninjuly.github.io/alert_accept.html

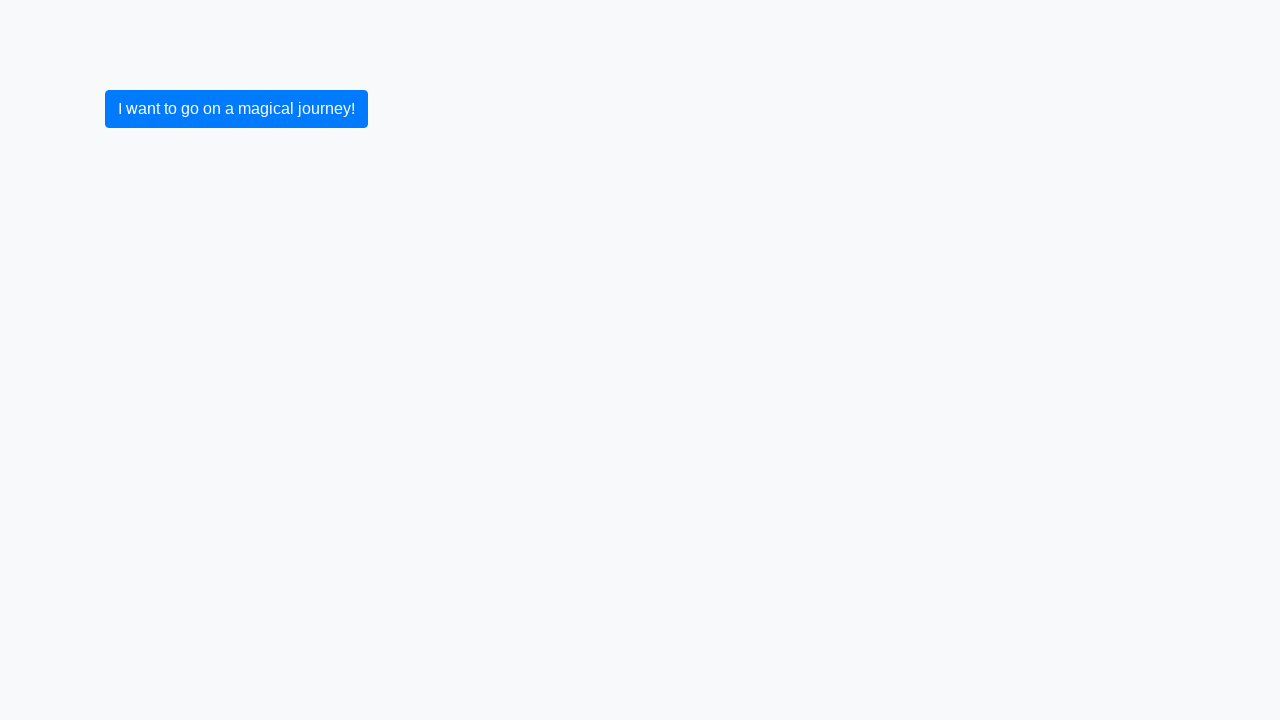

Set up dialog handler to accept alerts
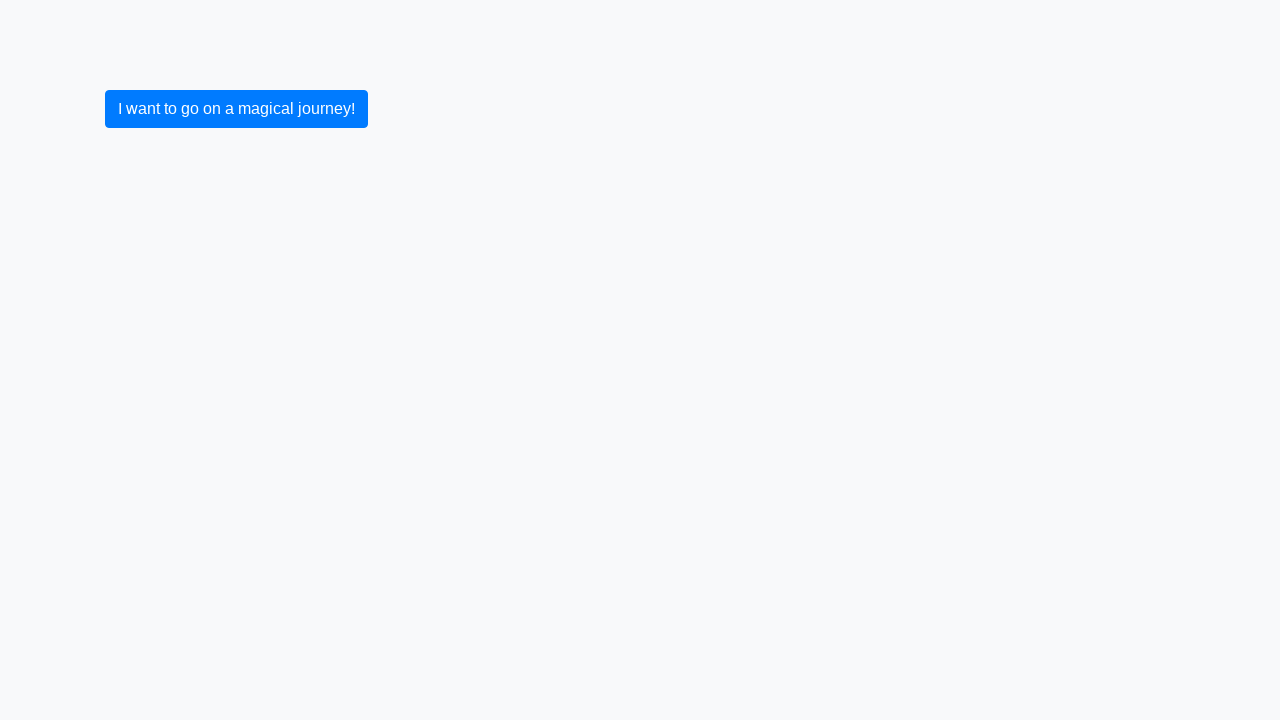

Clicked button to trigger alert dialog at (236, 109) on button.btn
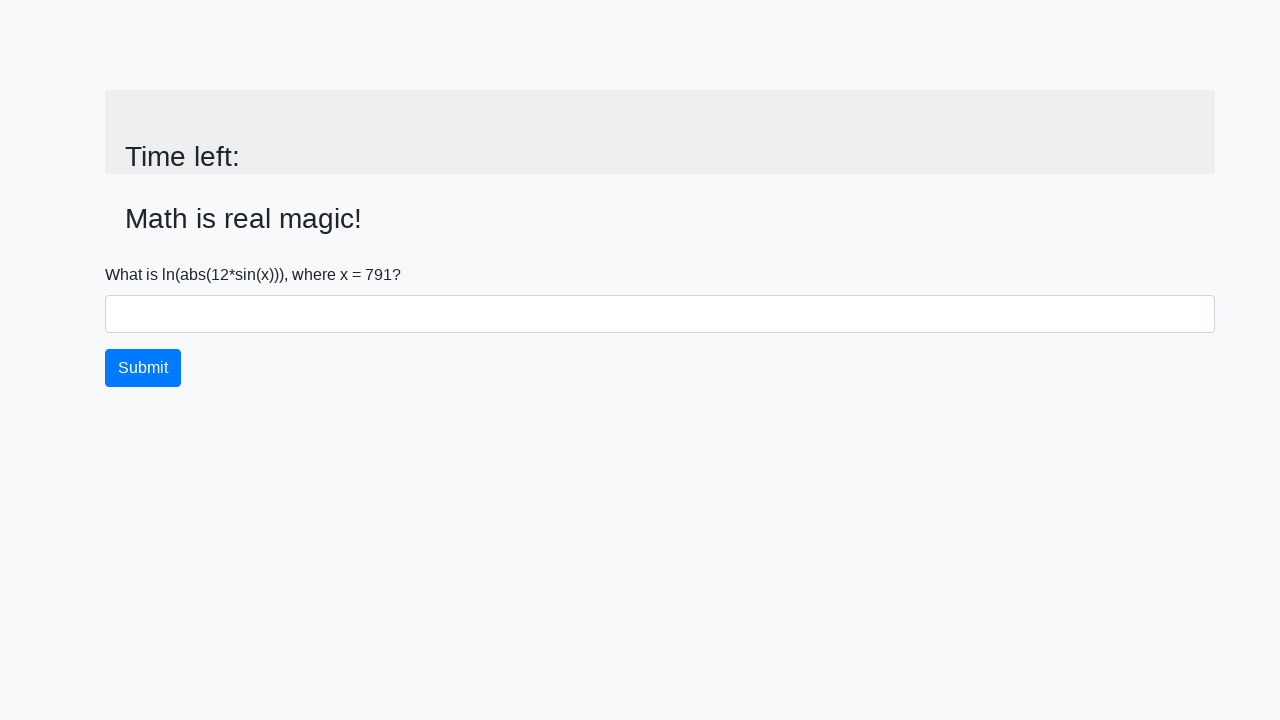

Alert dialog accepted and page updated
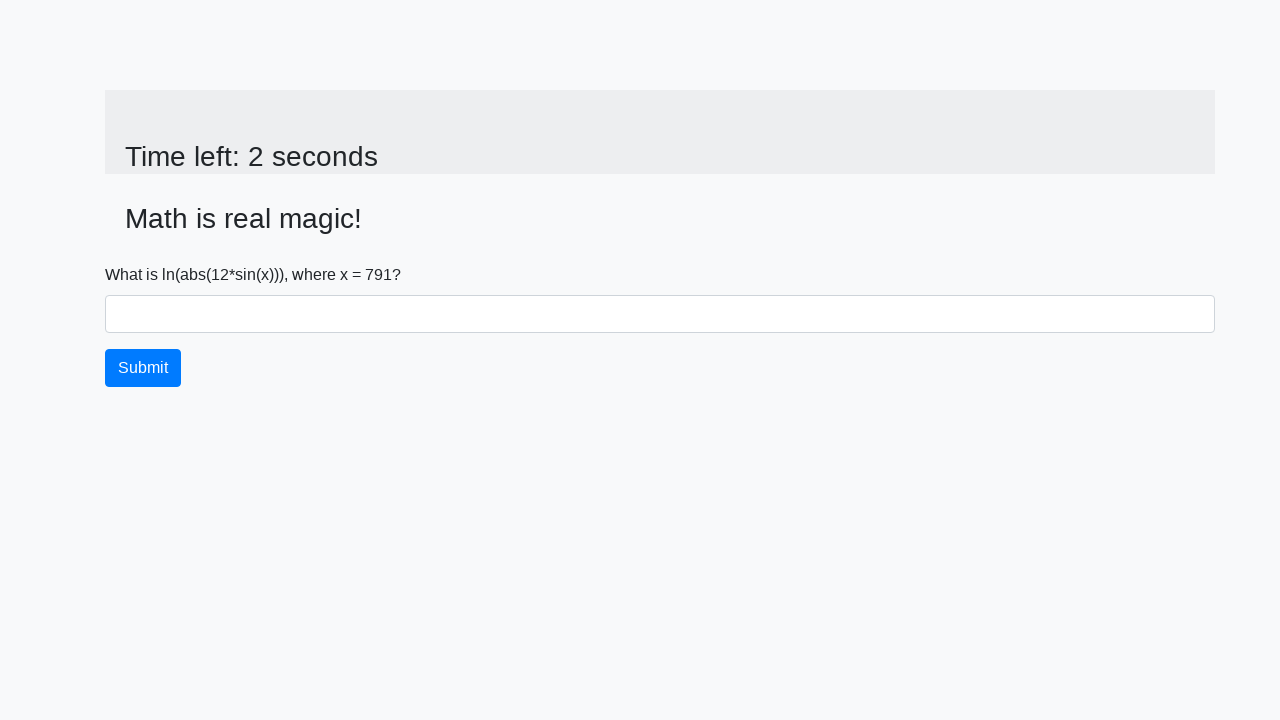

Read x value from page: 791
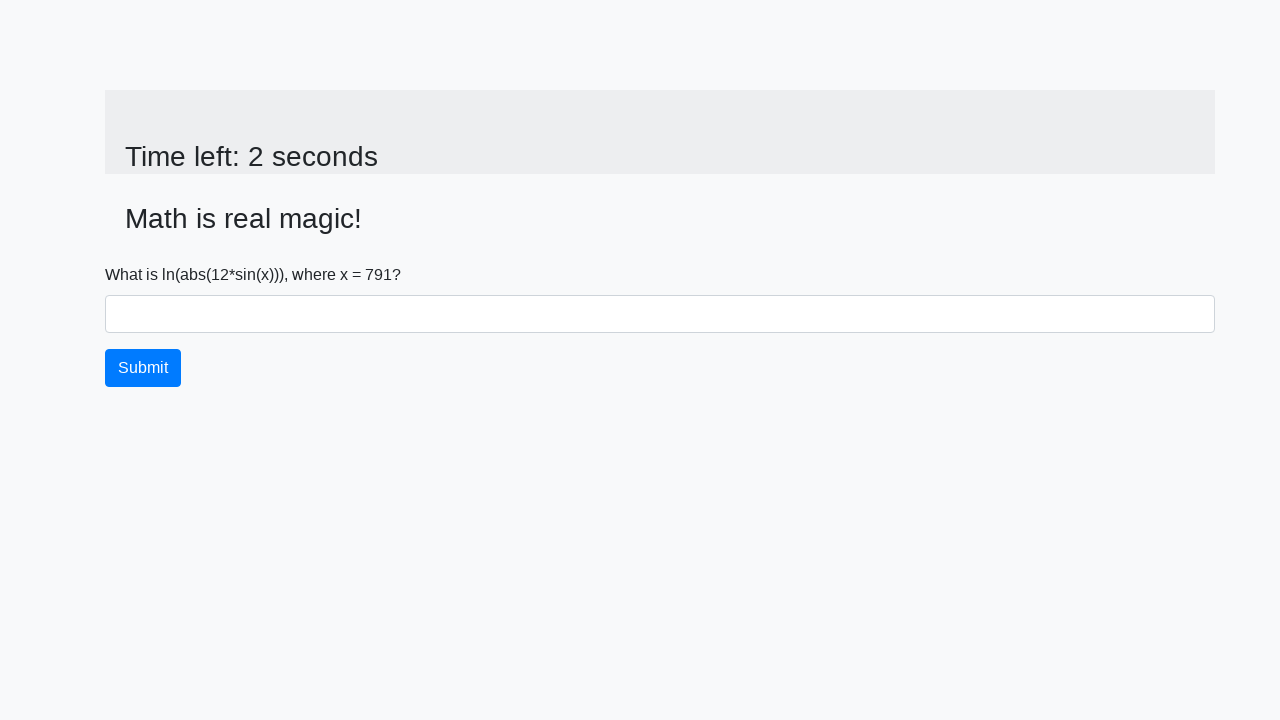

Calculated answer using formula log(abs(12*sin(x))): 2.022619043700991
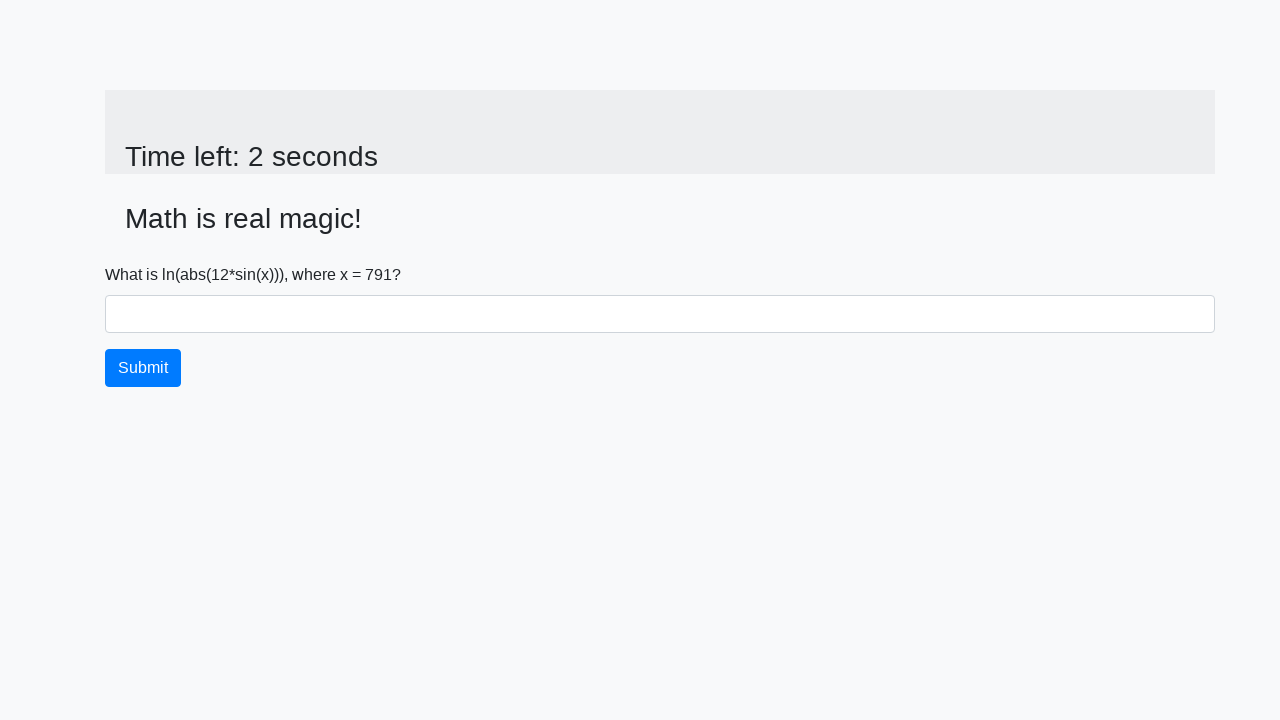

Filled answer field with calculated value on input#answer
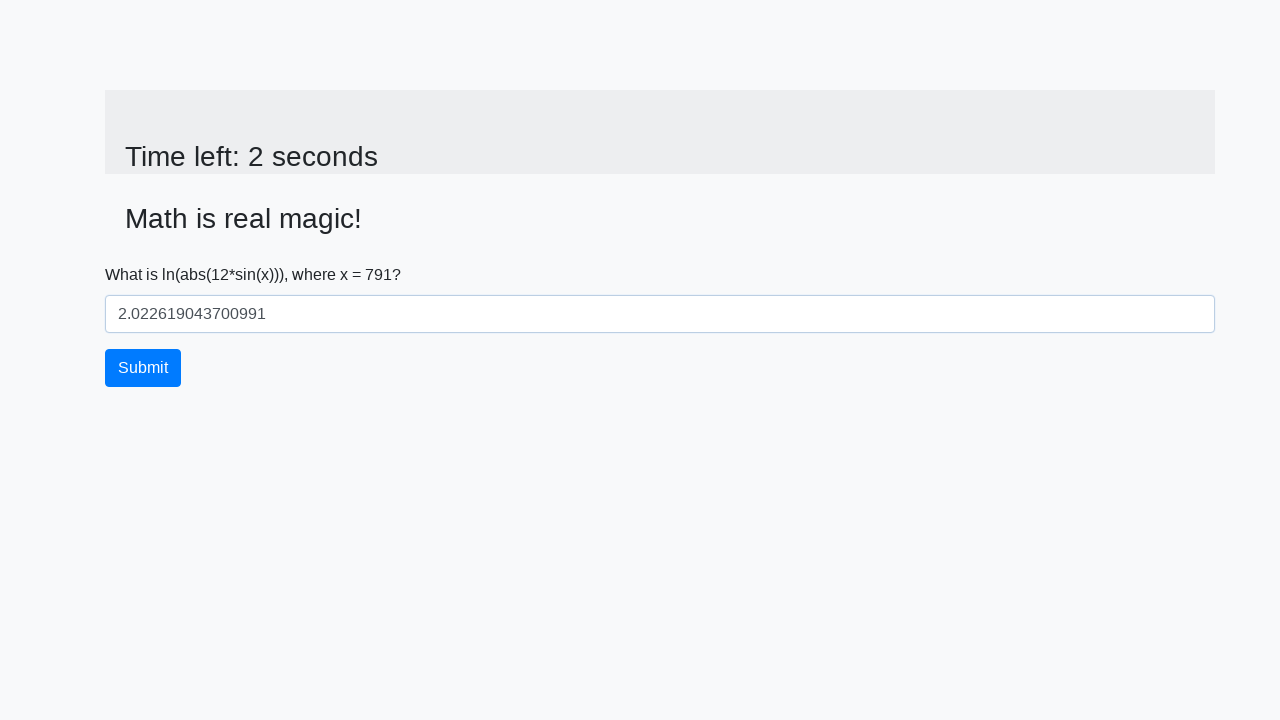

Clicked submit button at (143, 368) on button.btn
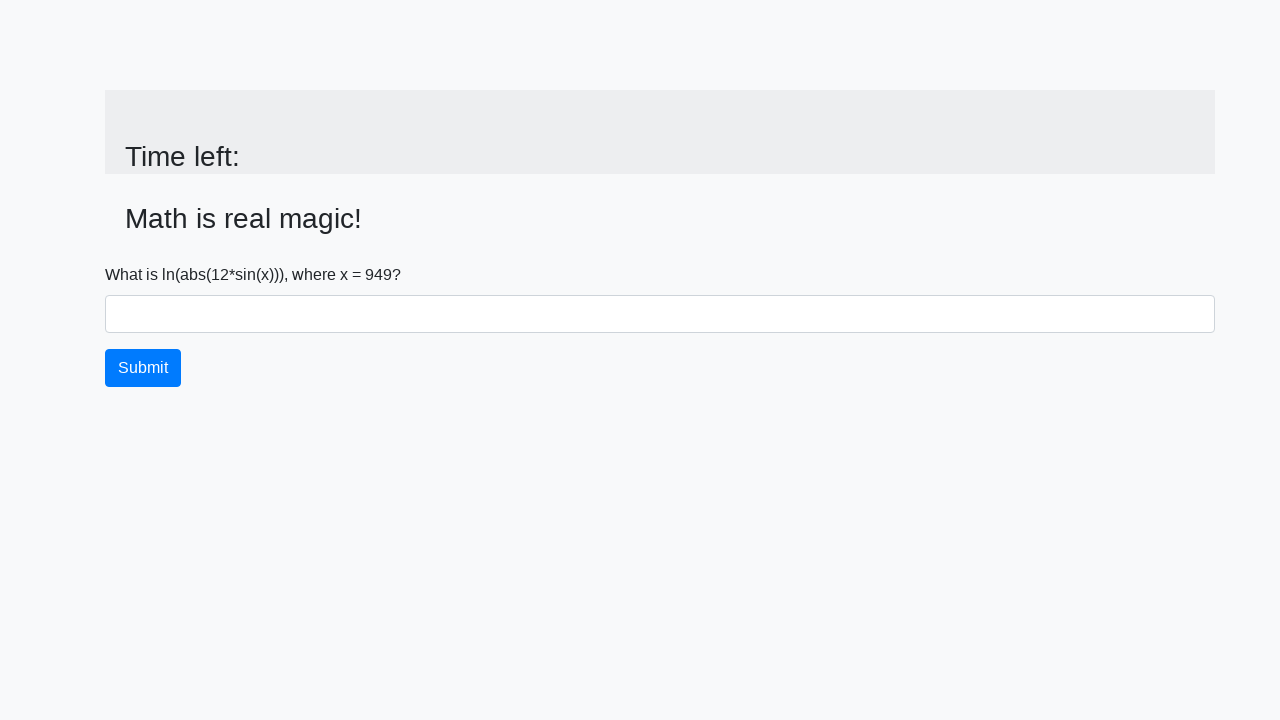

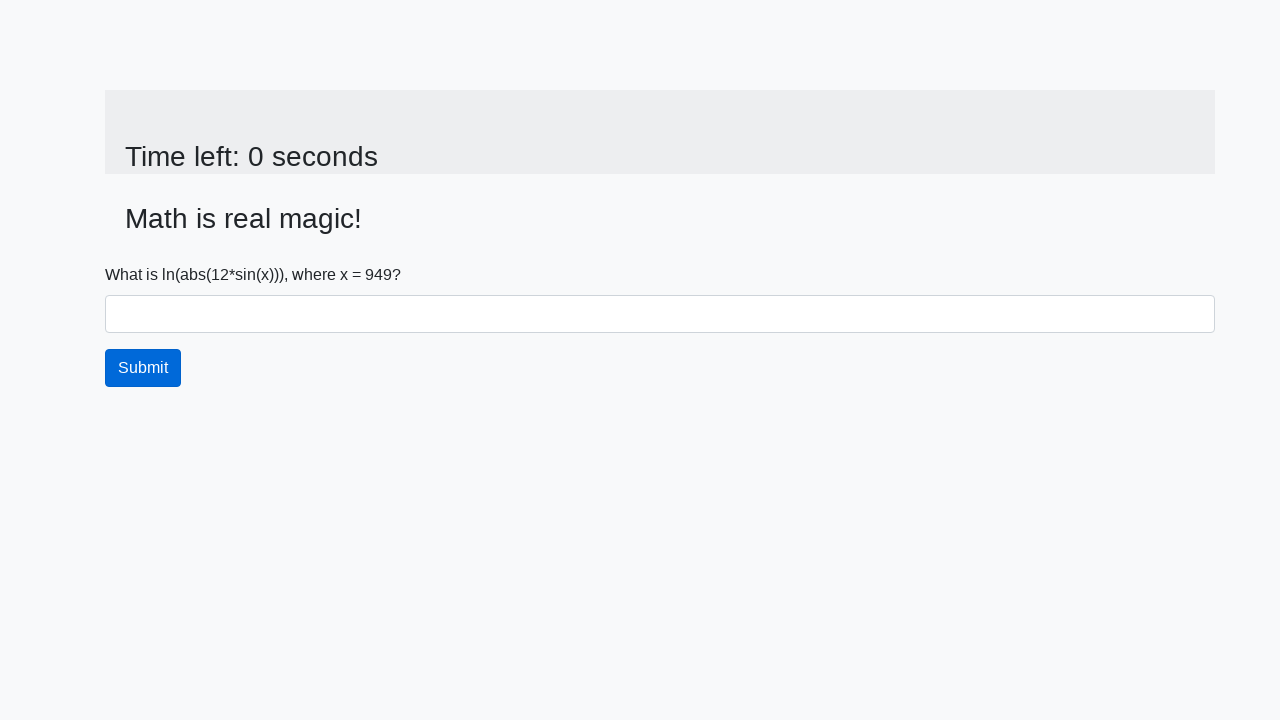